Tests sorting the Due column in descending order by clicking the column header twice and verifying the values are sorted correctly

Starting URL: http://the-internet.herokuapp.com/tables

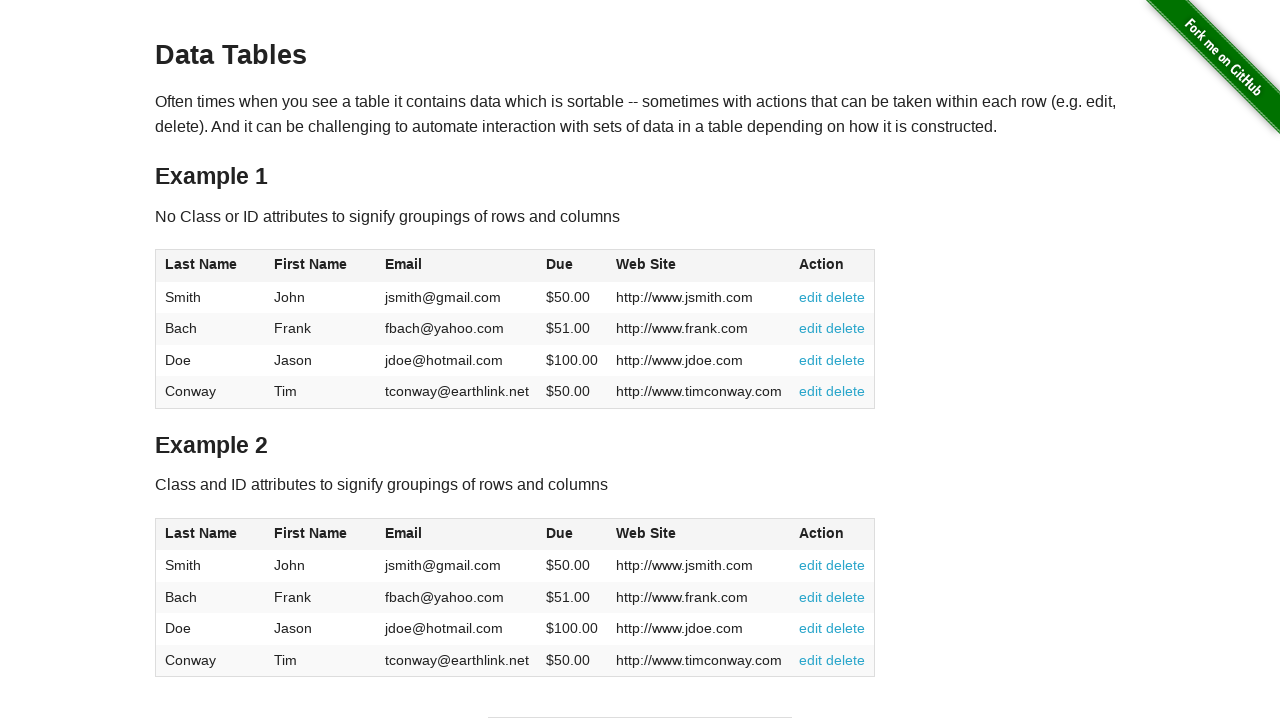

Clicked Due column header first time to sort ascending at (572, 266) on #table1 thead tr th:nth-child(4)
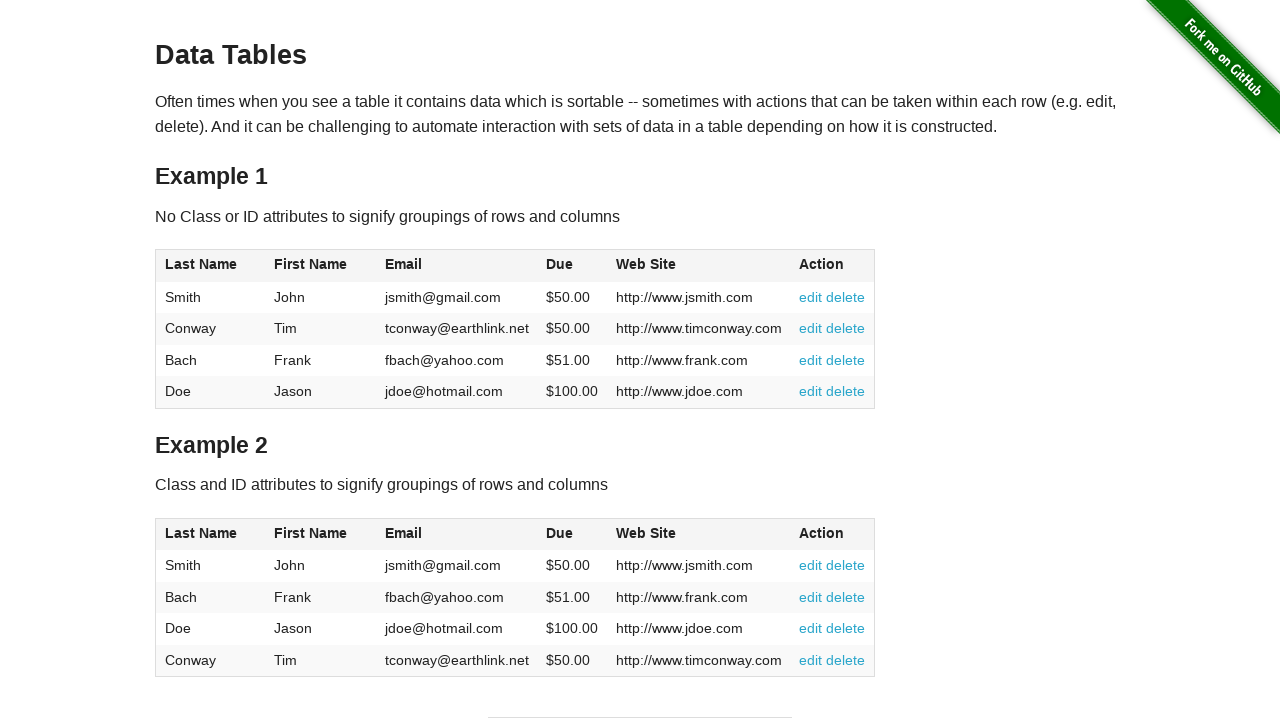

Clicked Due column header second time to sort descending at (572, 266) on #table1 thead tr th:nth-child(4)
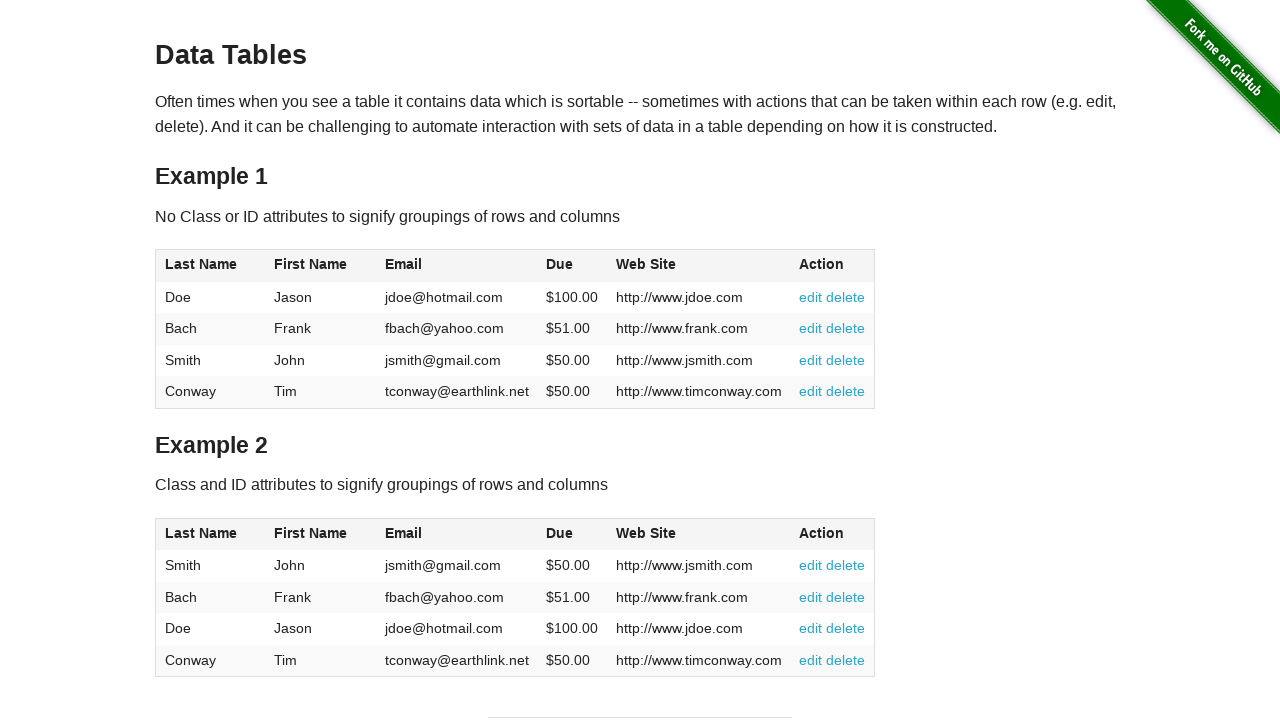

Due column values loaded and ready
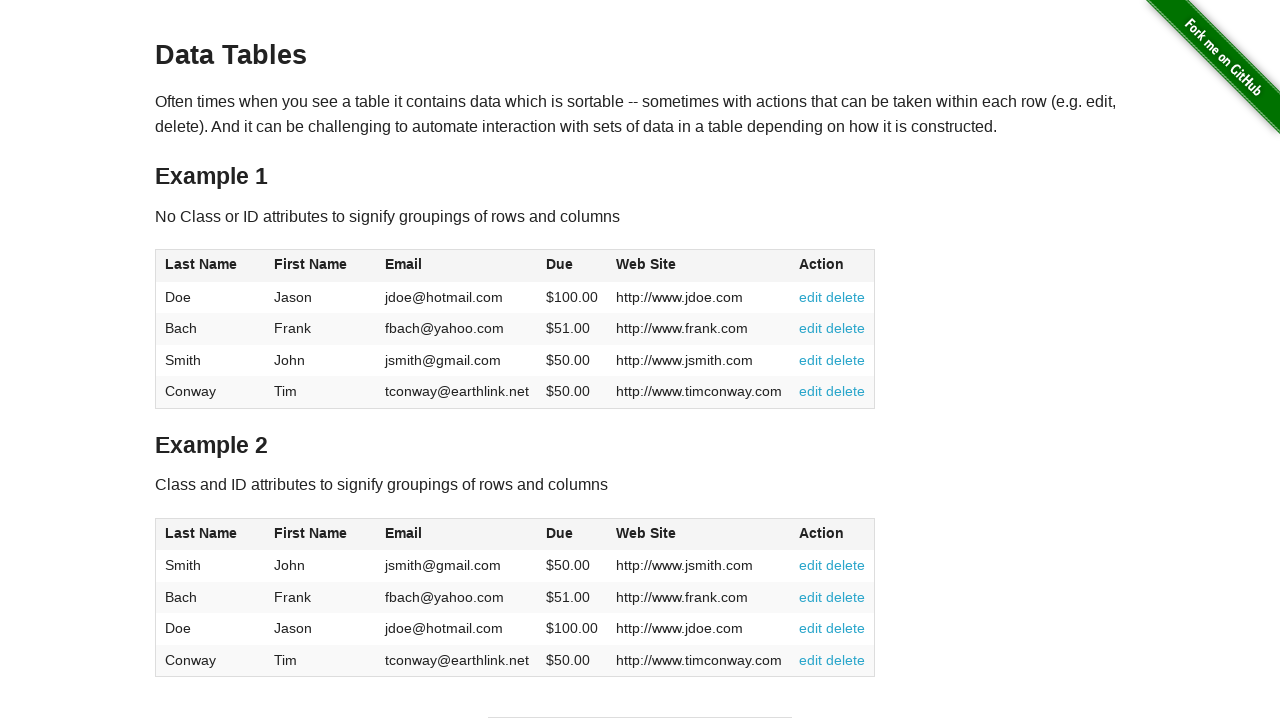

Retrieved all Due column cell elements
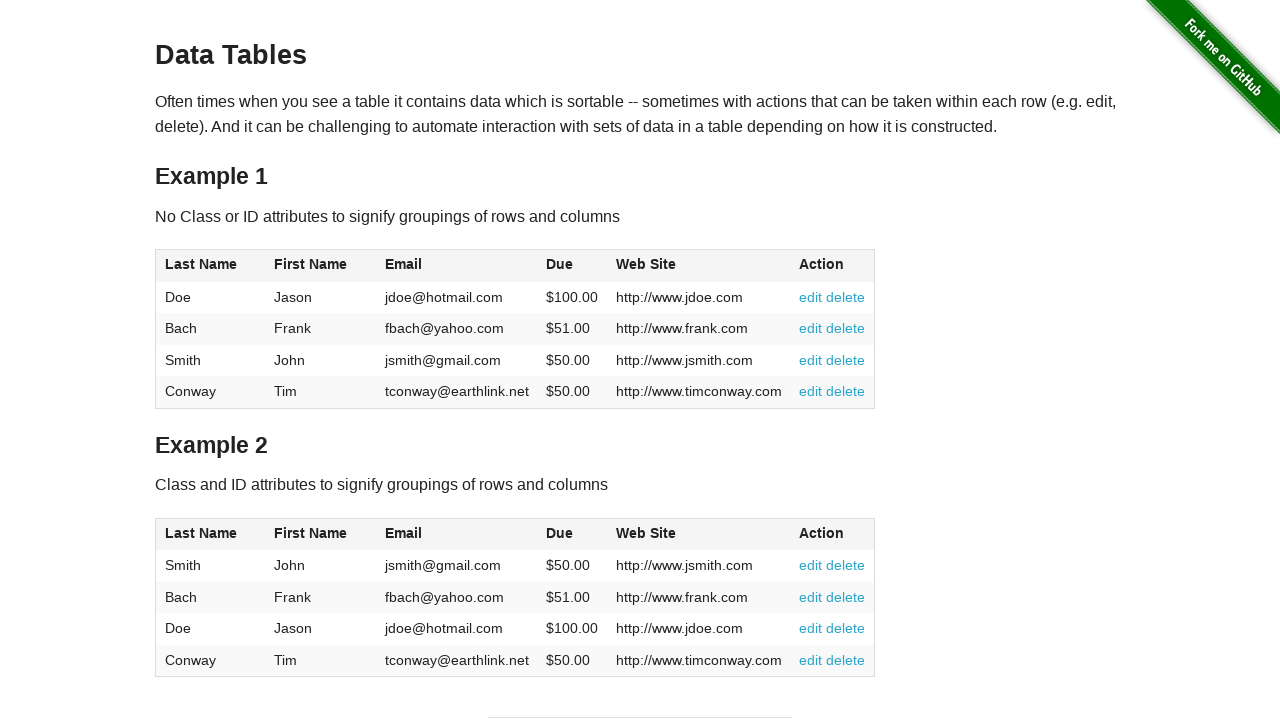

Extracted and parsed Due values as floats
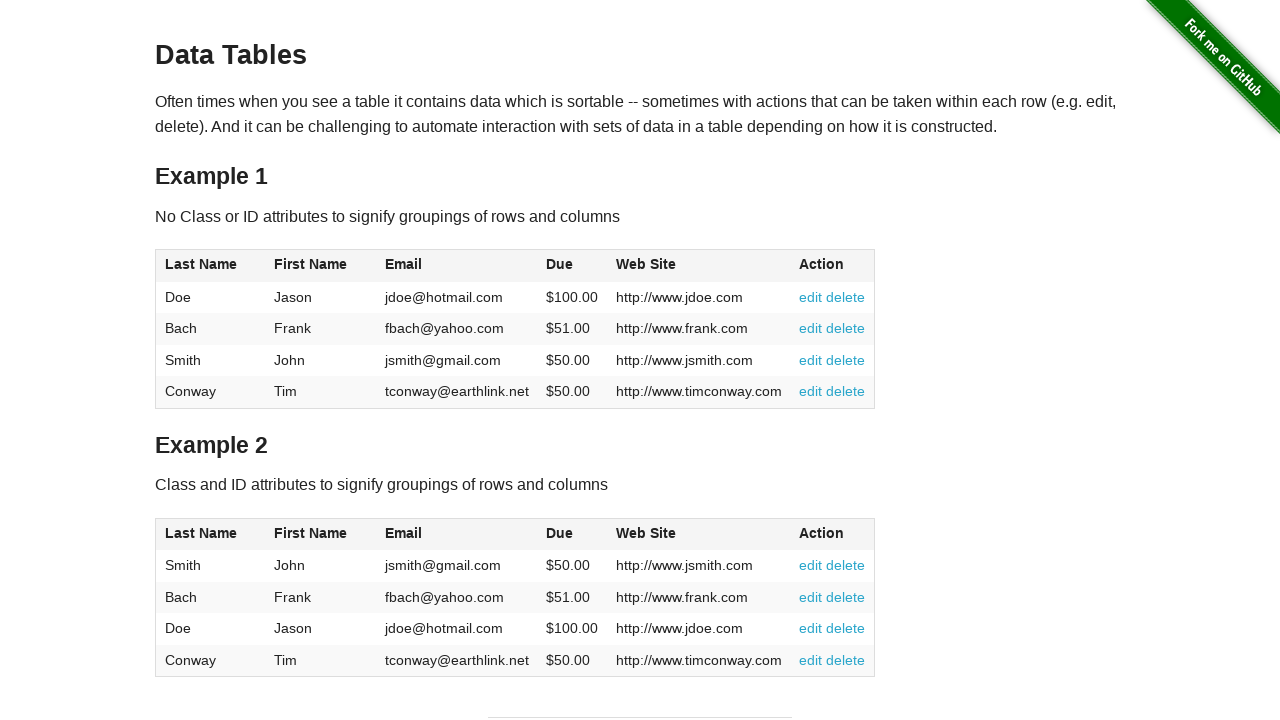

Verified Due column is sorted in descending order
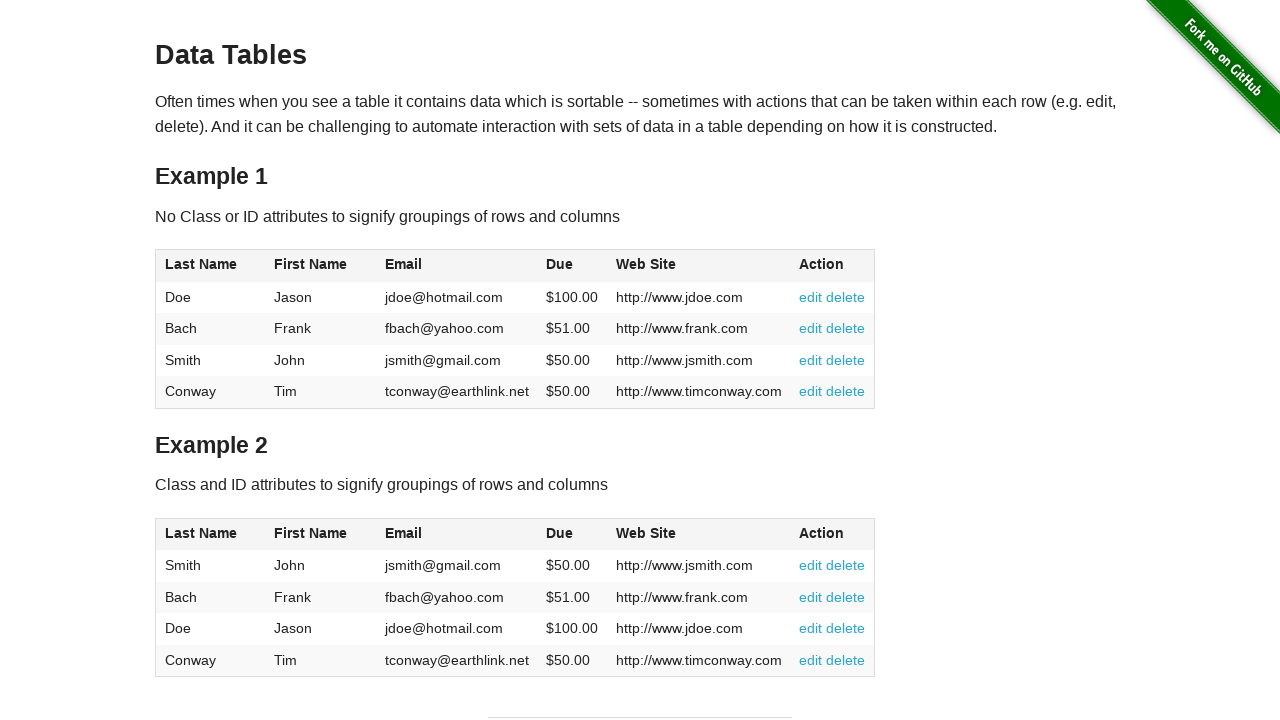

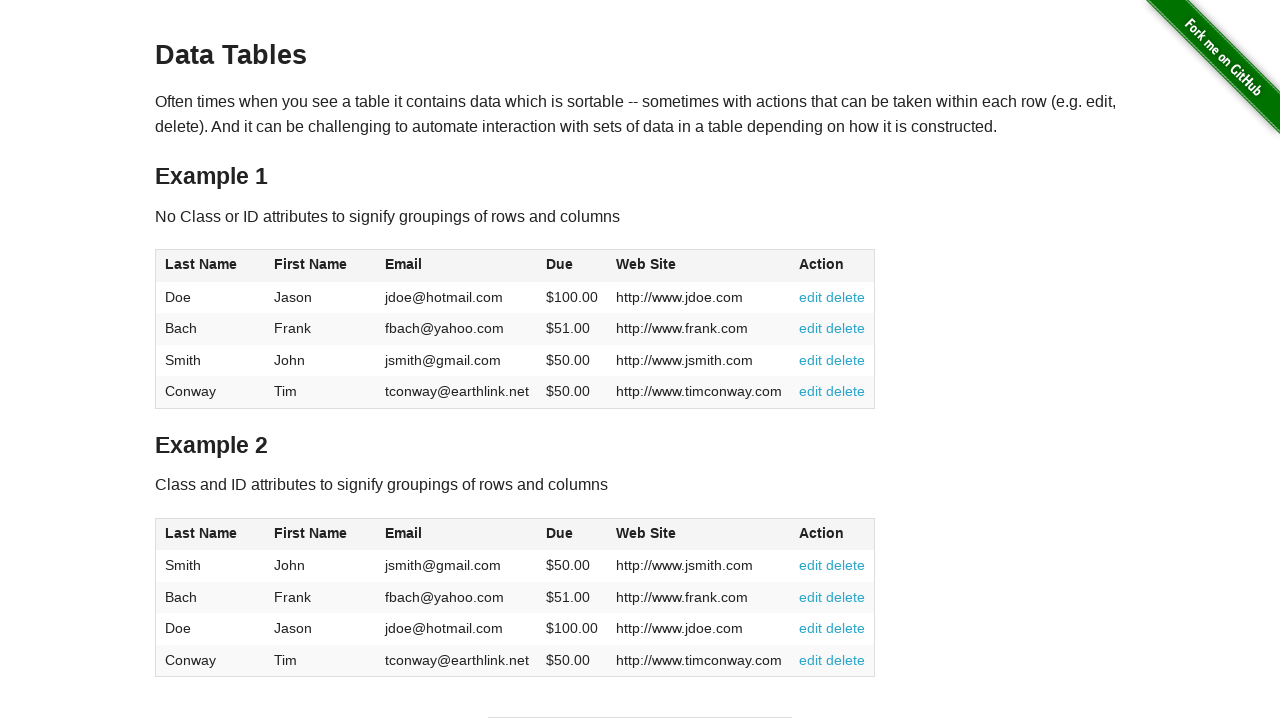